Tests JavaScript alert handling by clicking a button that triggers a JS alert, verifying the alert text, and accepting the alert

Starting URL: https://the-internet.herokuapp.com/javascript_alerts

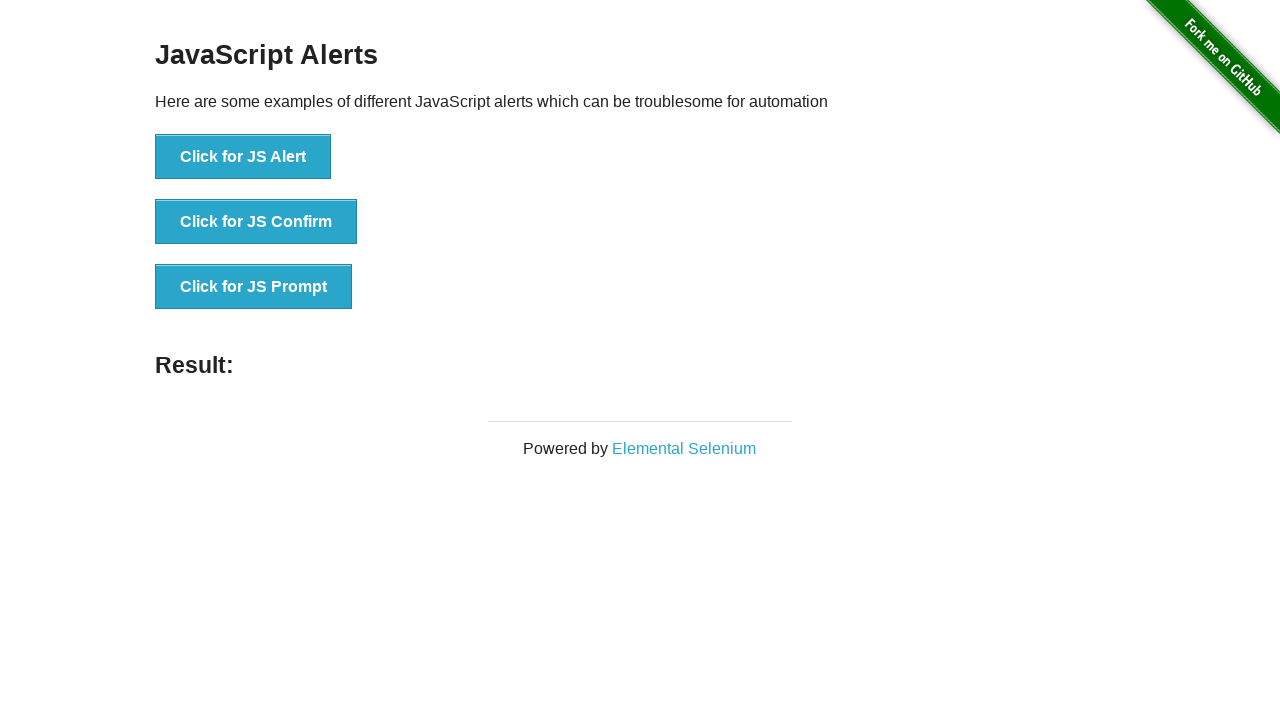

Clicked 'Click for JS Alert' button to trigger JavaScript alert at (243, 157) on xpath=//button[text()='Click for JS Alert']
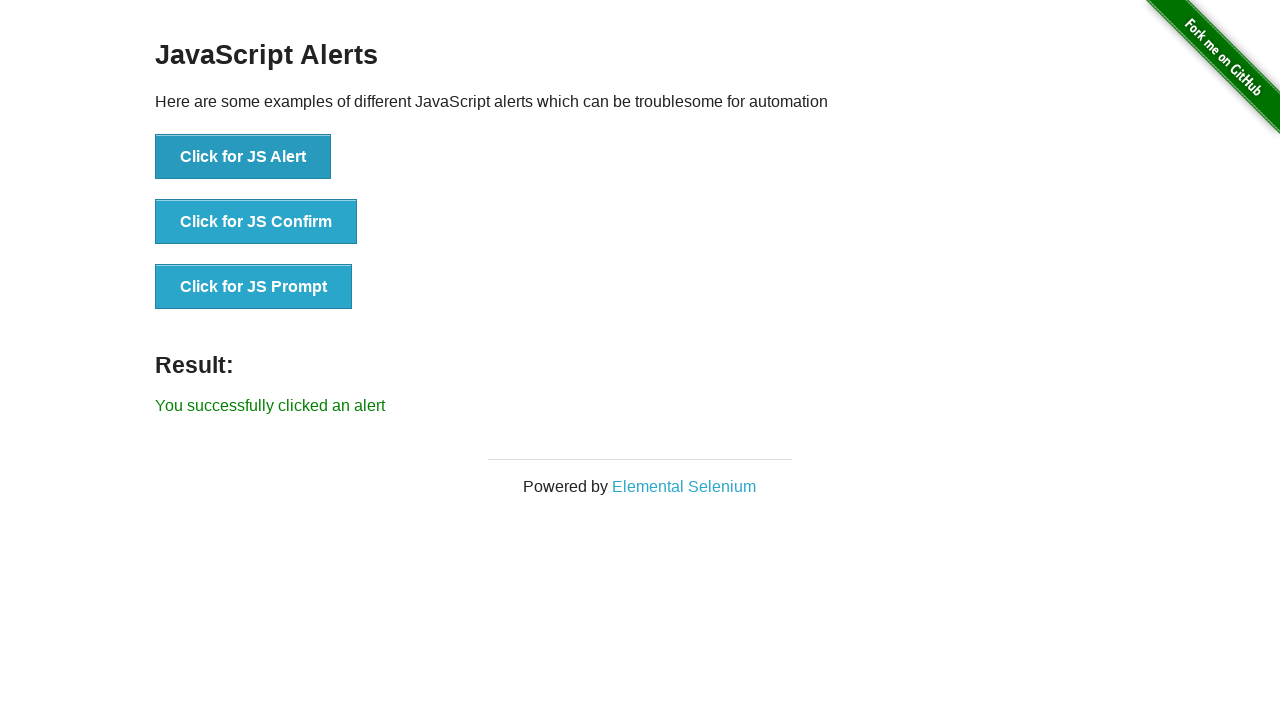

Set up dialog handler to accept alerts and verify their message
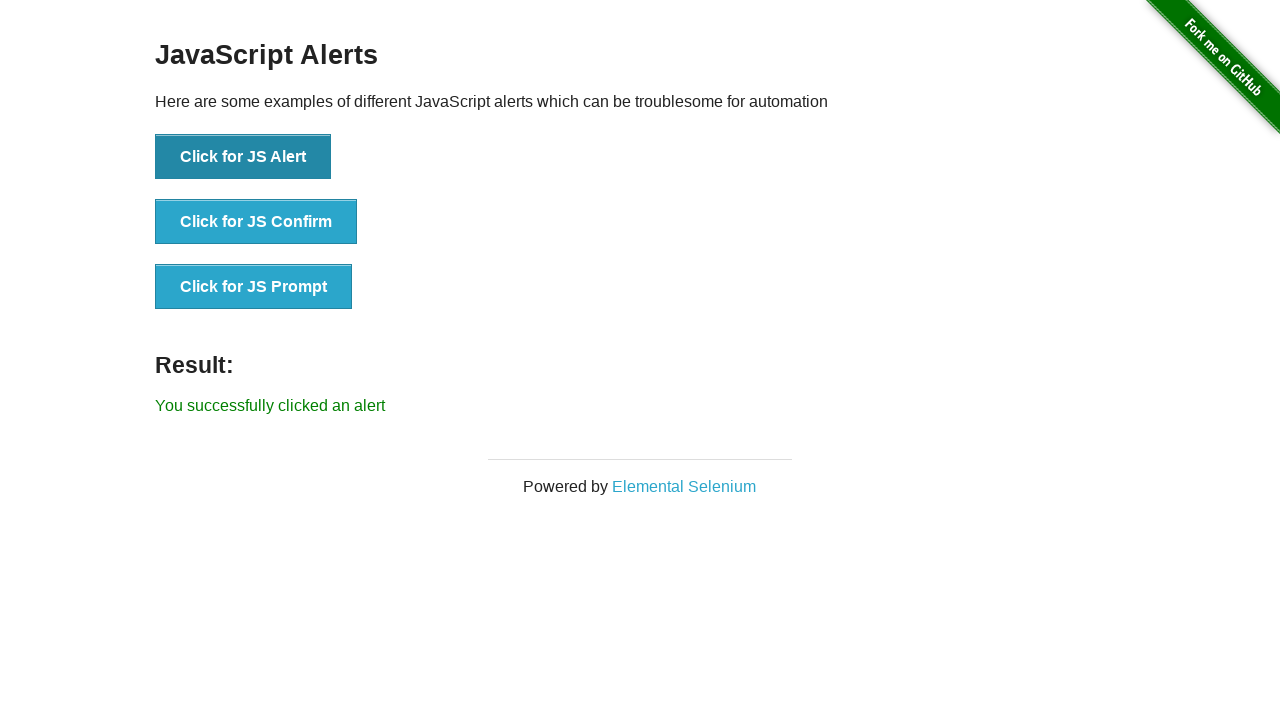

Clicked 'Click for JS Alert' button again to trigger alert with handler active at (243, 157) on xpath=//button[text()='Click for JS Alert']
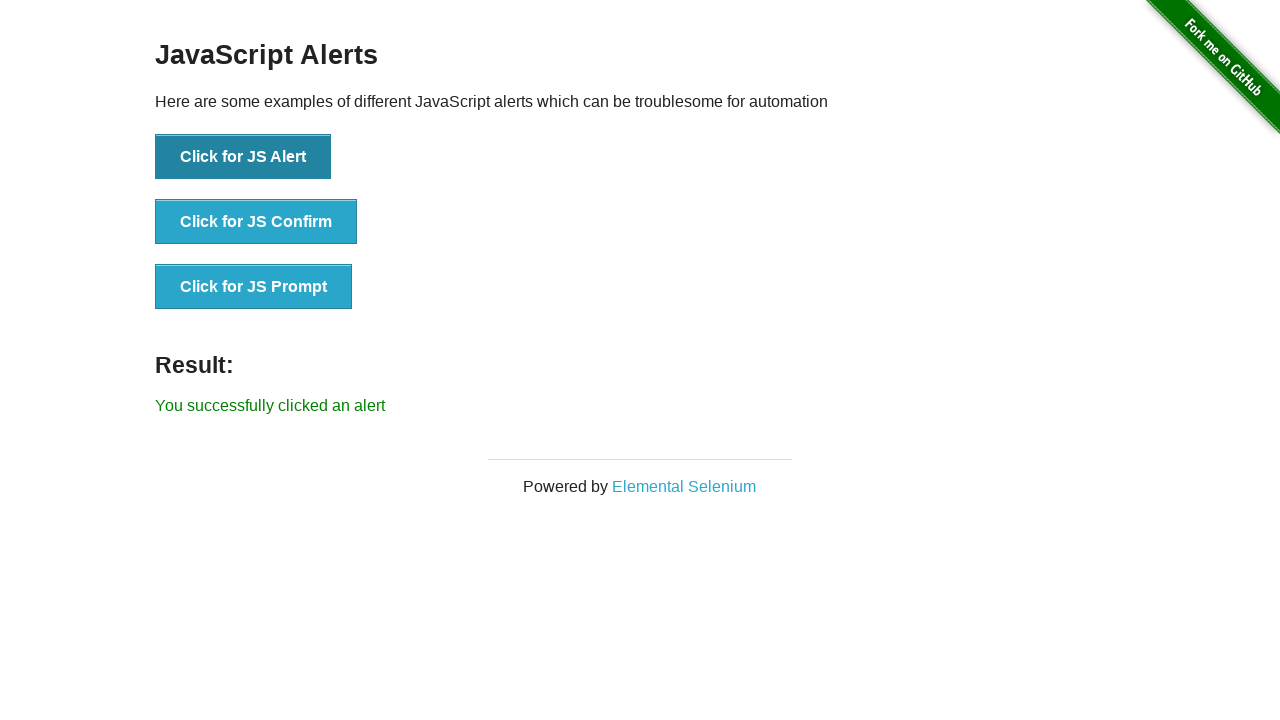

Verified result element appeared, confirming alert was successfully handled
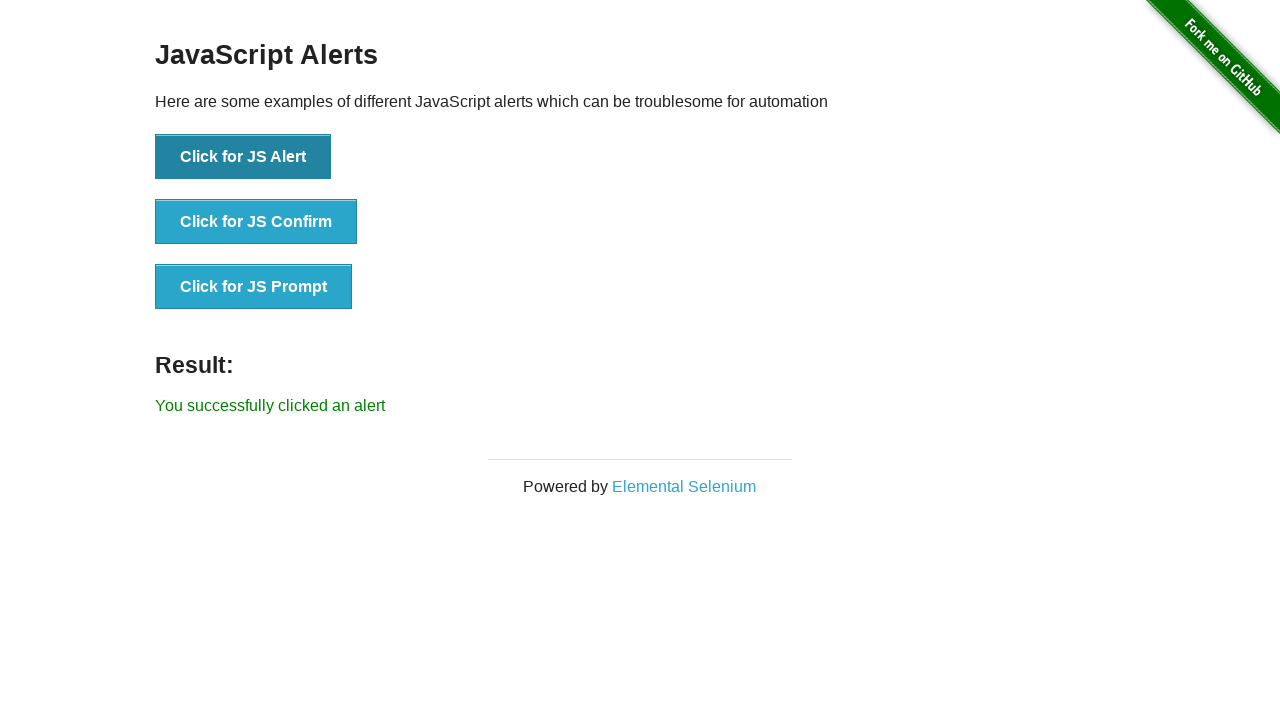

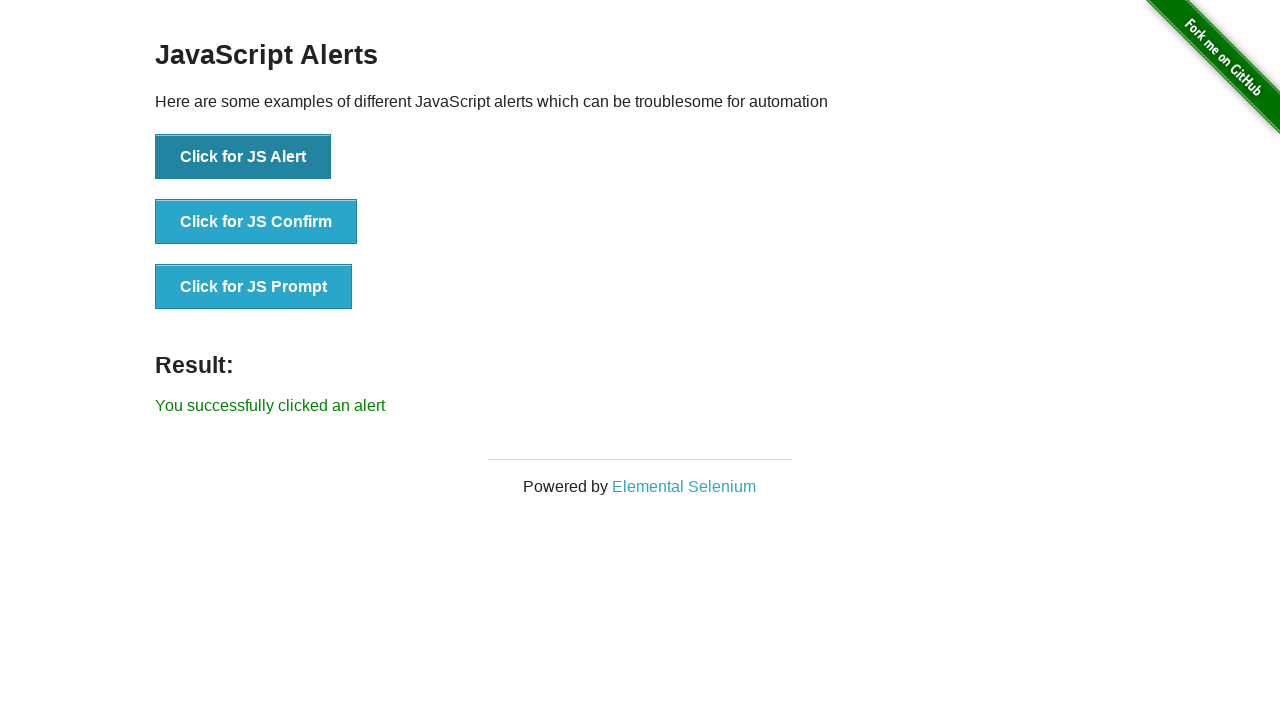